Tests the HTML5 download attribute functionality on W3Schools by switching to an iframe and clicking a download link

Starting URL: https://www.w3schools.com/tags/tryit.asp?filename=tryhtml5_a_download

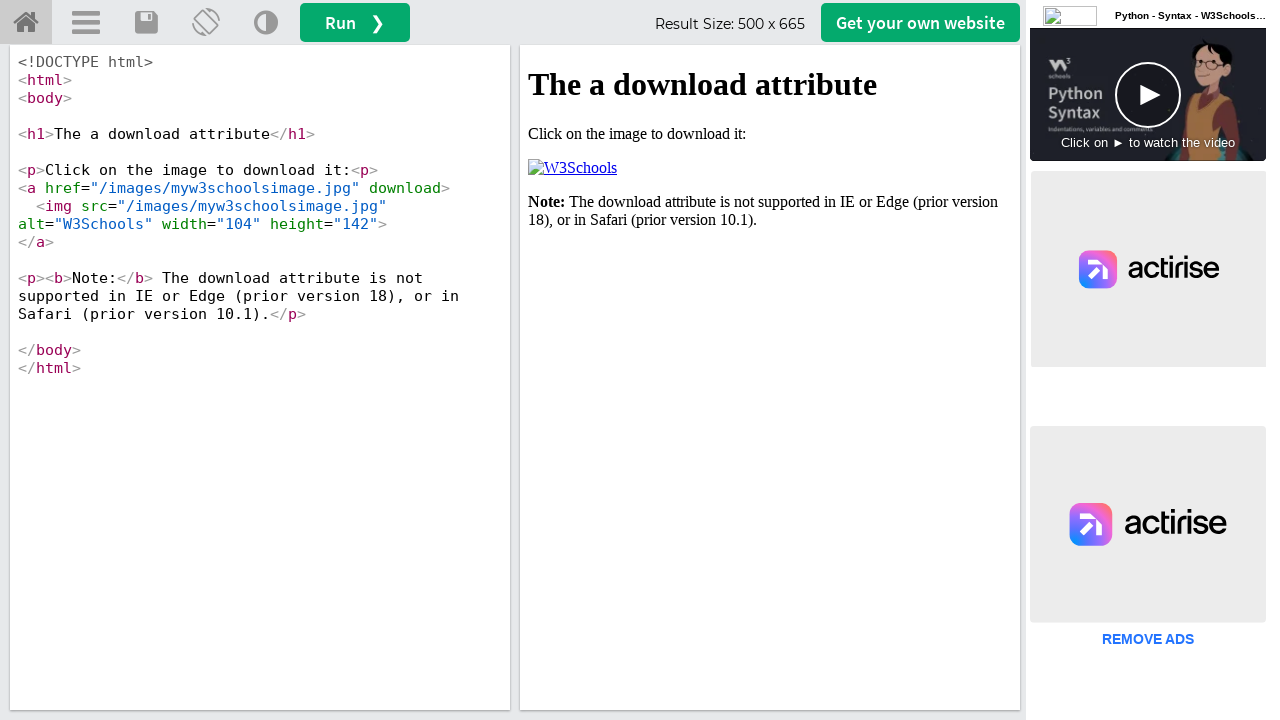

Located the iframeResult iframe containing the download link
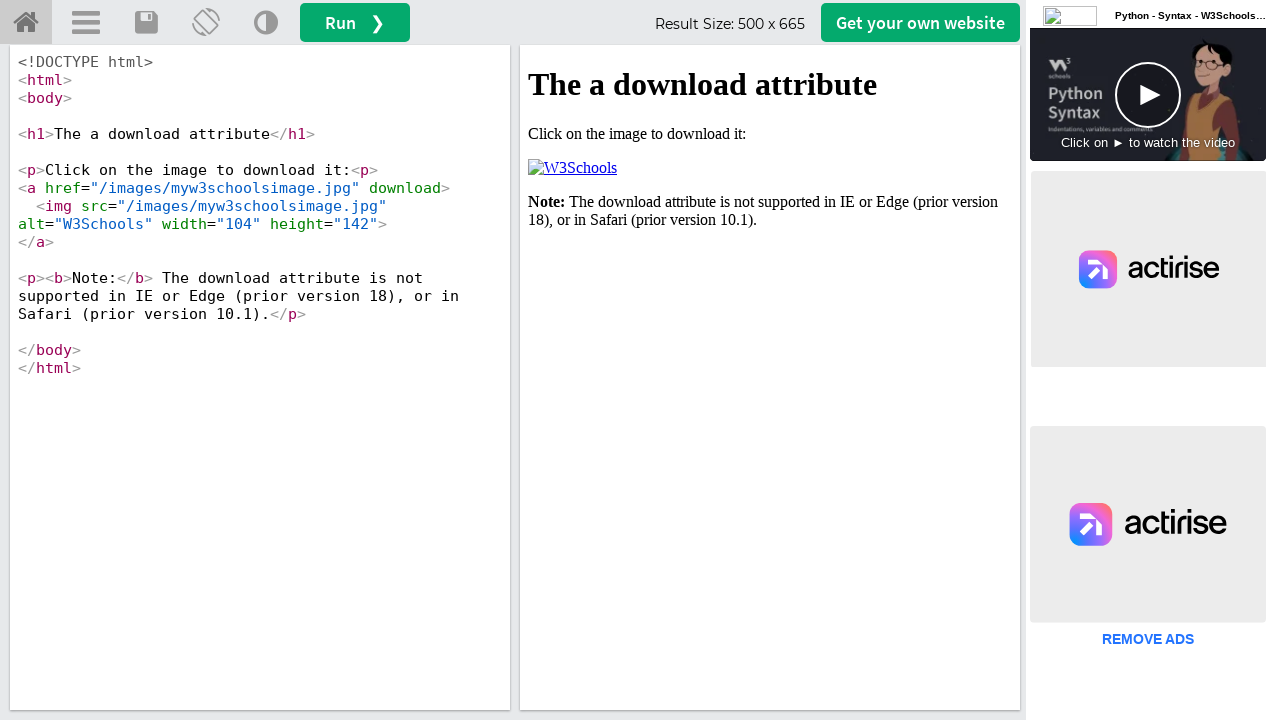

Clicked the download link within the iframe at (572, 168) on #iframeResult >> internal:control=enter-frame >> xpath=//html/body/p[2]/a
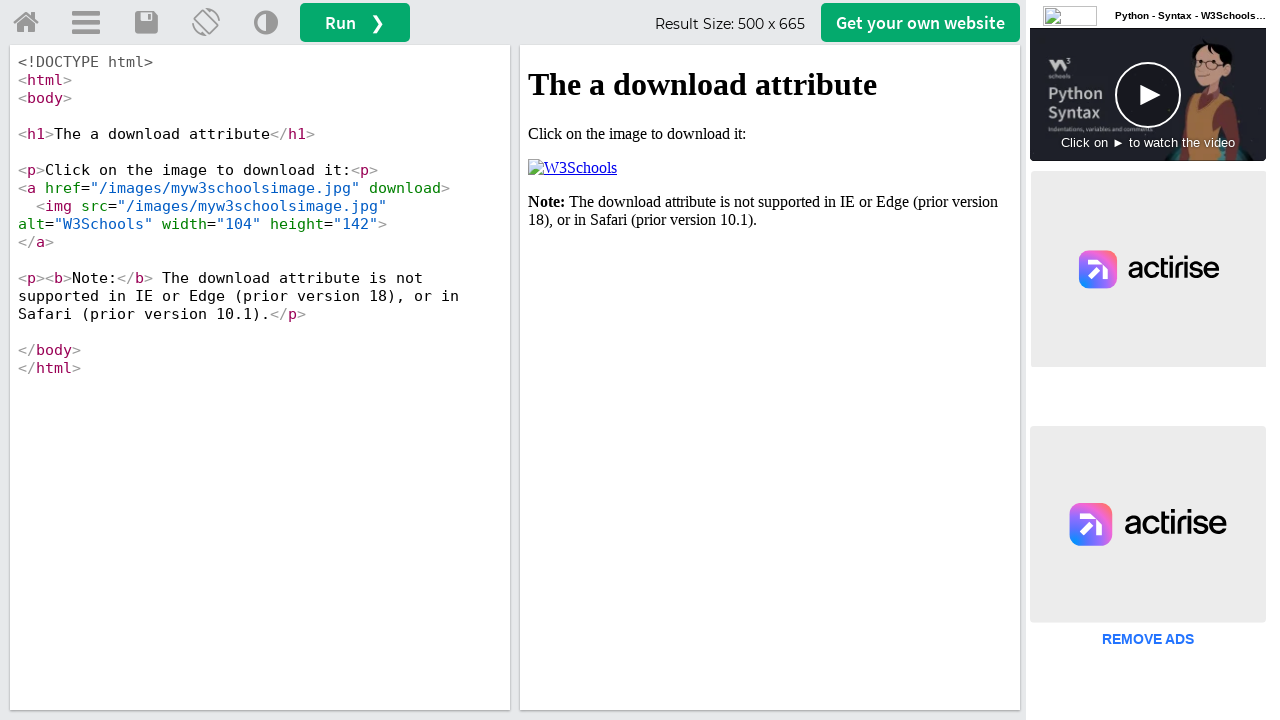

Waited 3 seconds for download to complete
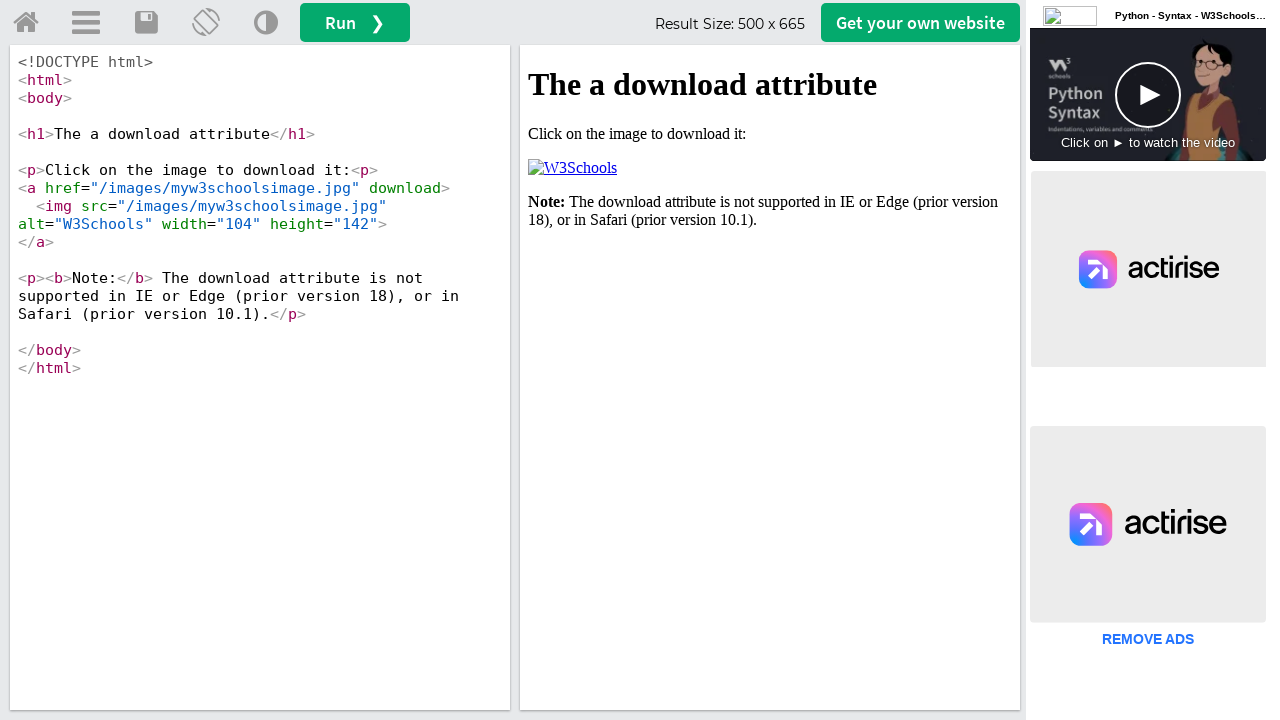

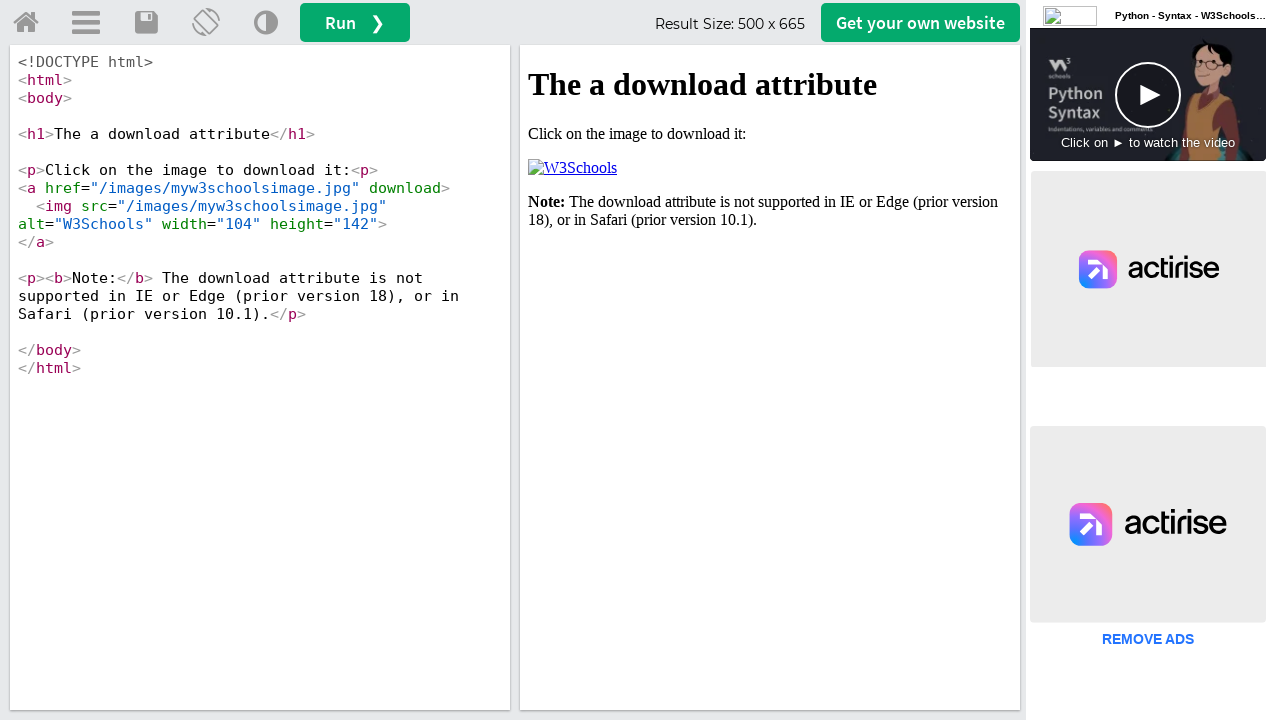